Scrolls to and clicks a button that opens new tabs, demonstrating window handling (exception case)

Starting URL: https://www.hyrtutorials.com/p/window-handles-practice.html

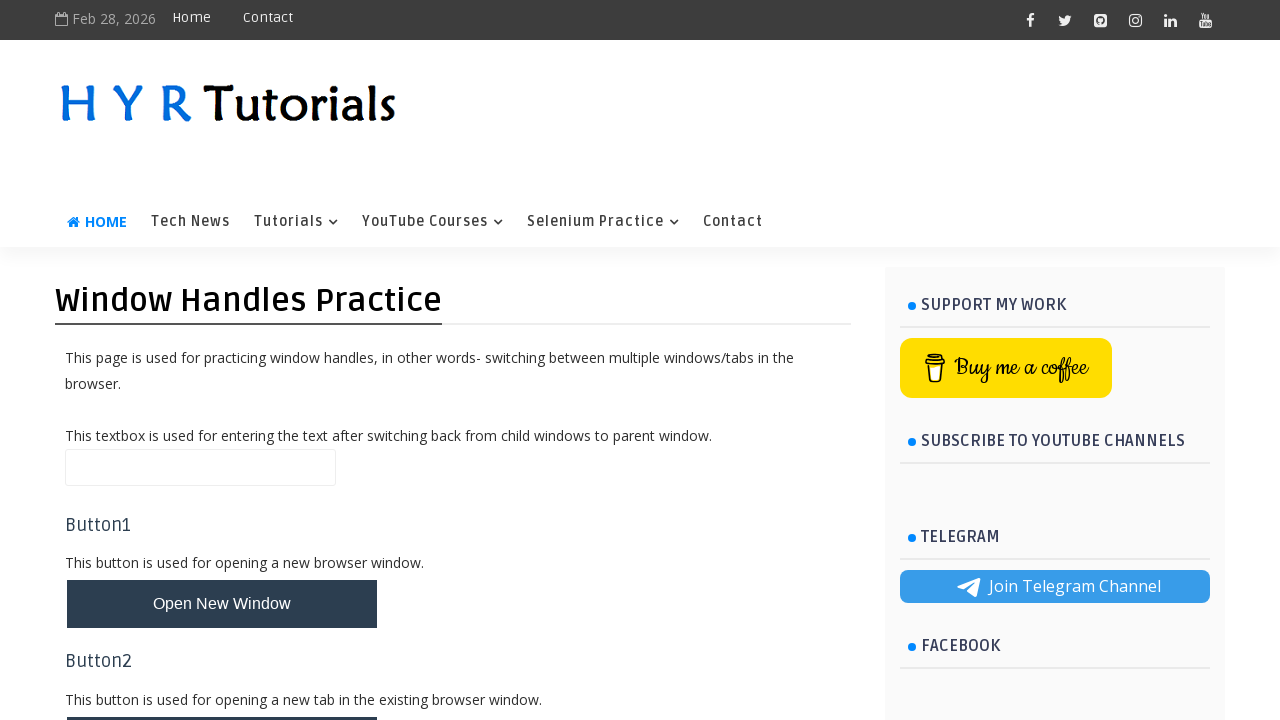

Scrolled to the new tabs button
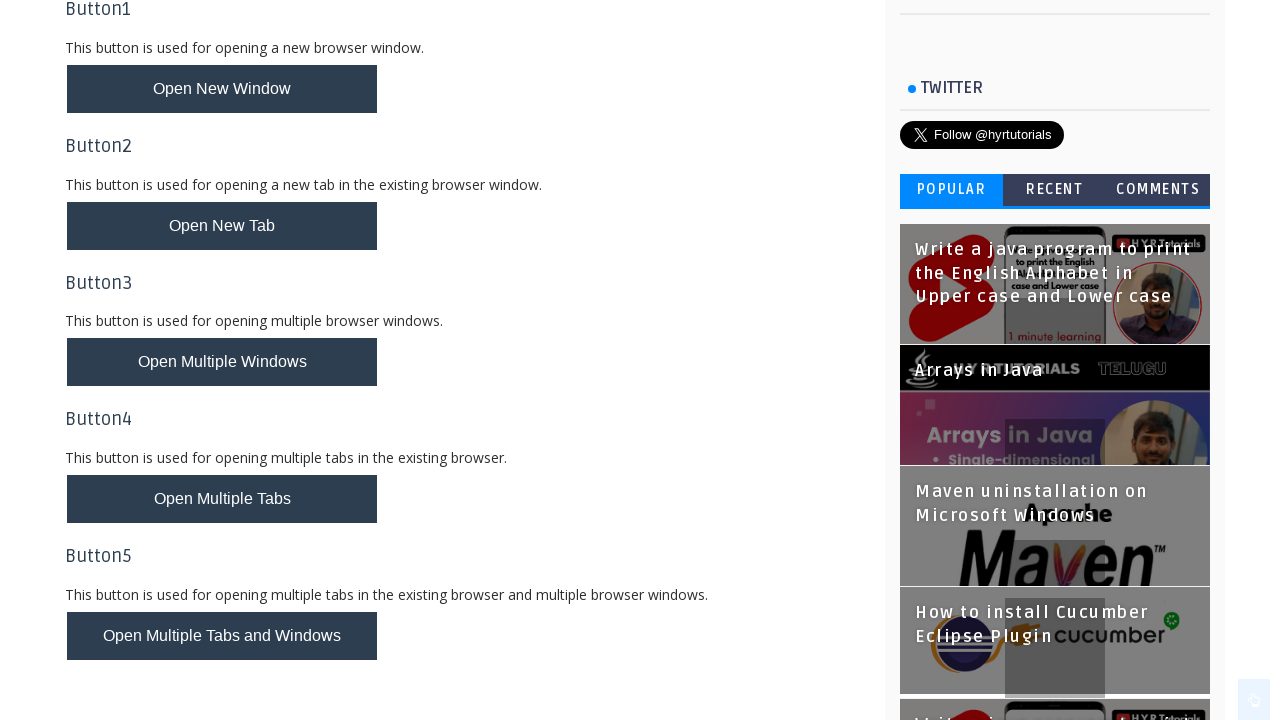

Clicked the button to open new tabs at (222, 499) on #newTabsBtn
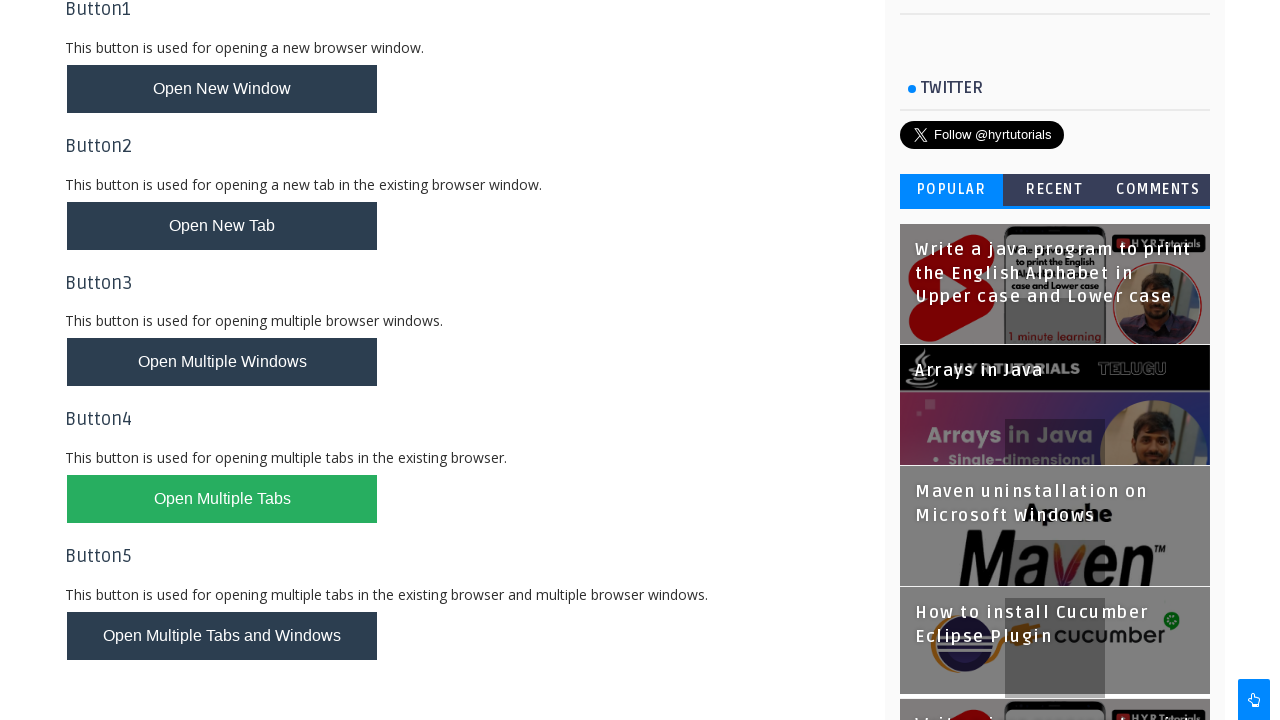

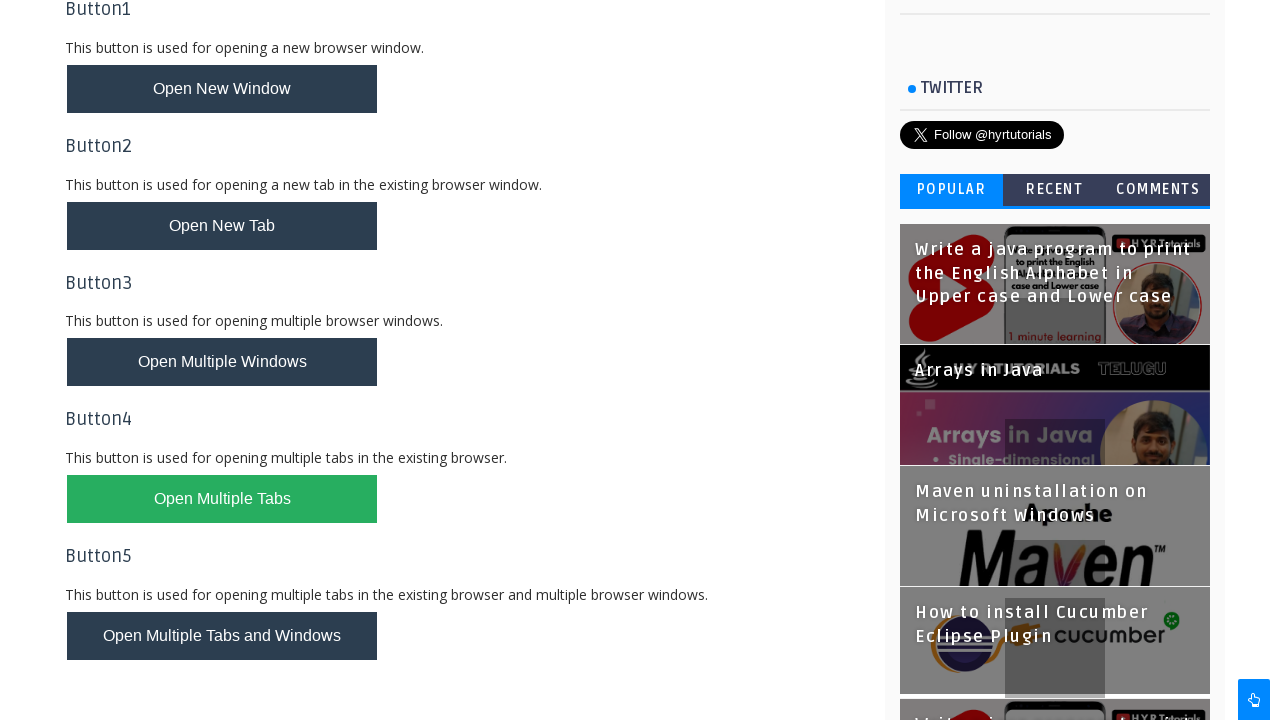